Tests checkbox functionality by clicking on three checkboxes on a form demo page

Starting URL: https://formy-project.herokuapp.com/checkbox

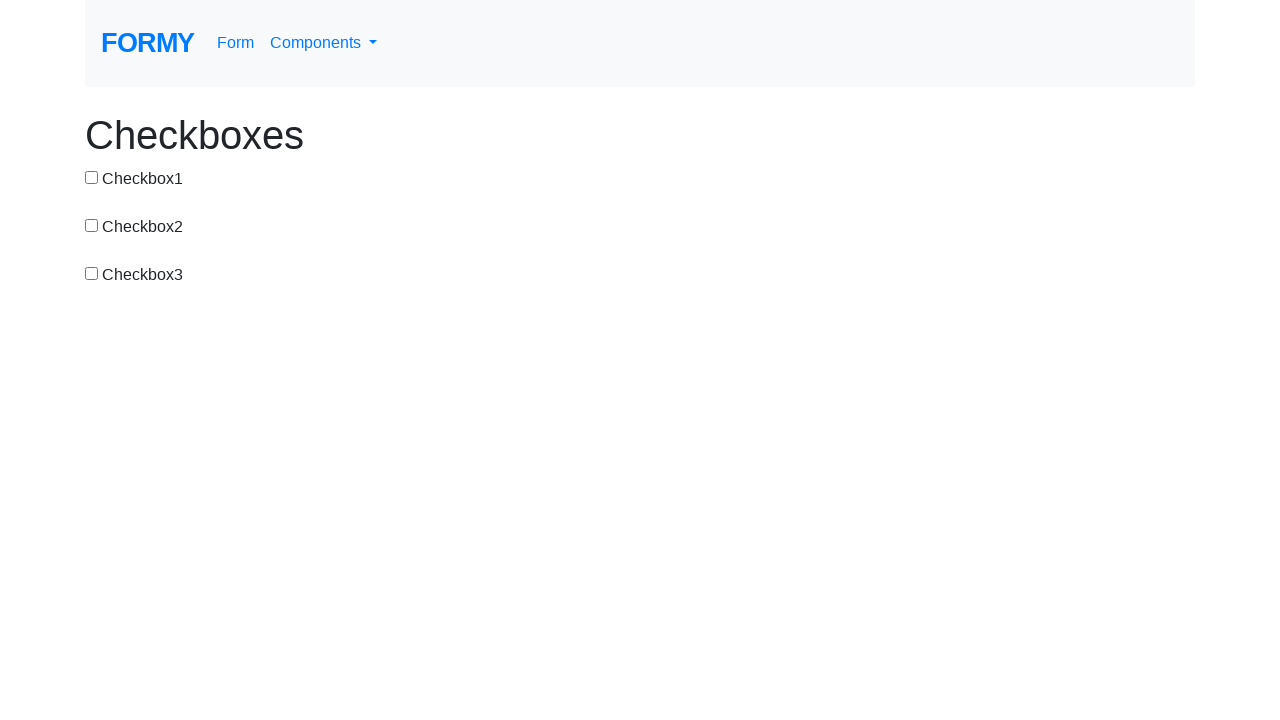

Clicked first checkbox at (92, 177) on #checkbox-1
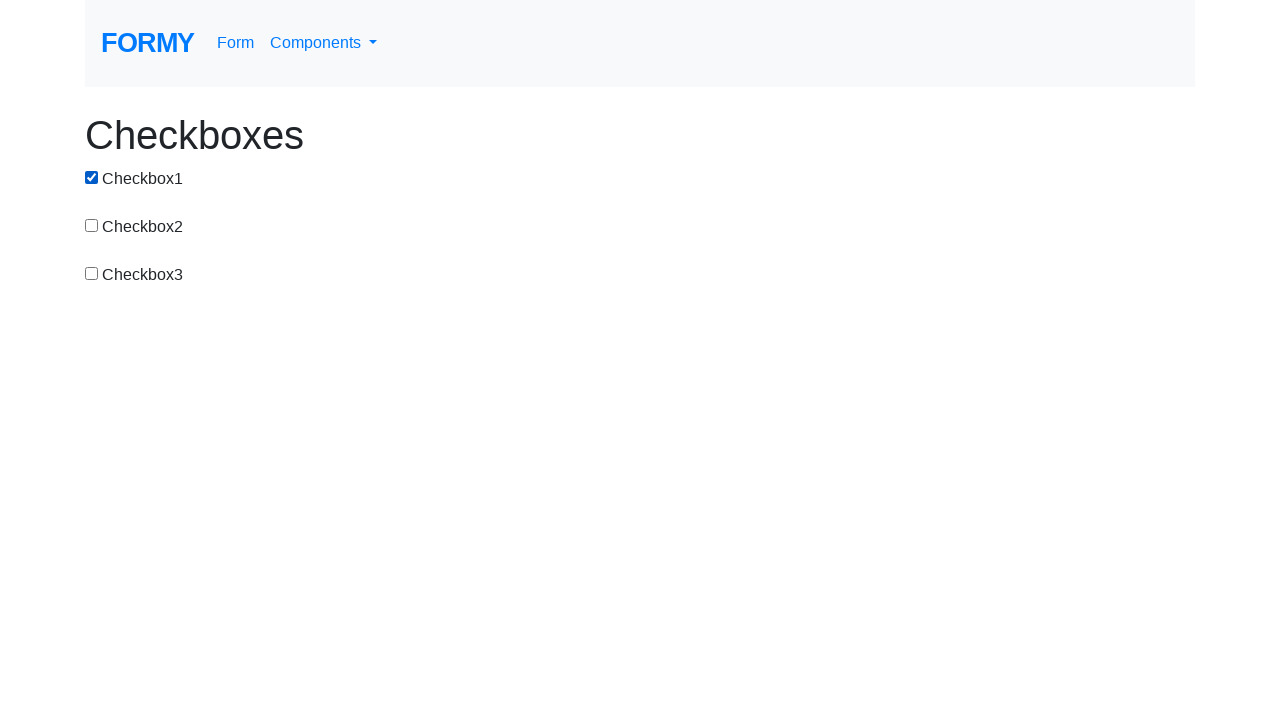

Clicked second checkbox at (92, 225) on #checkbox-2
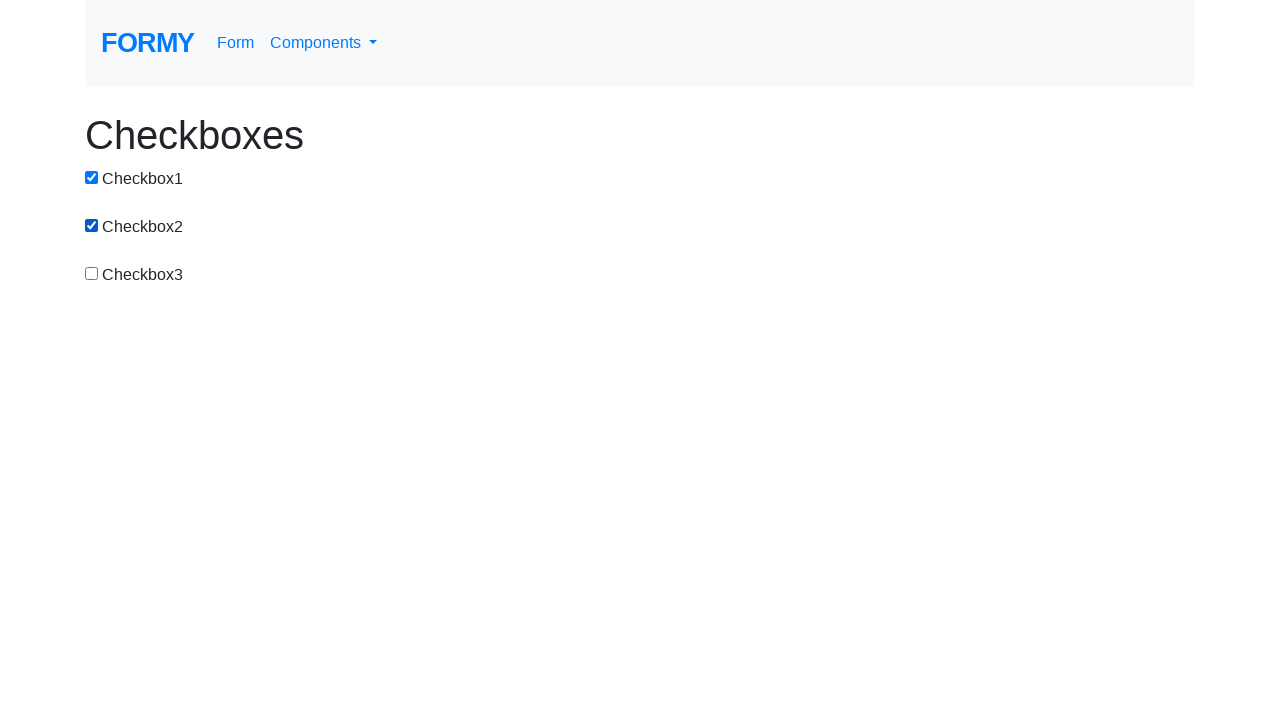

Clicked third checkbox at (92, 273) on #checkbox-3
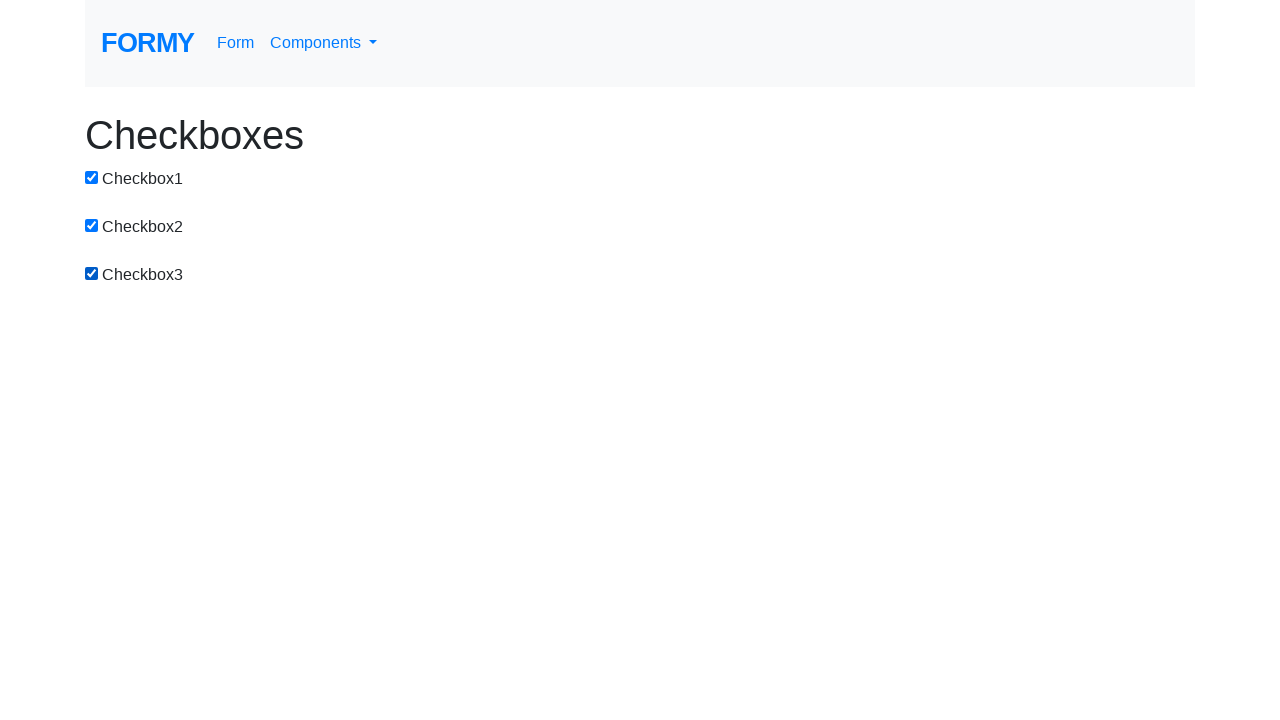

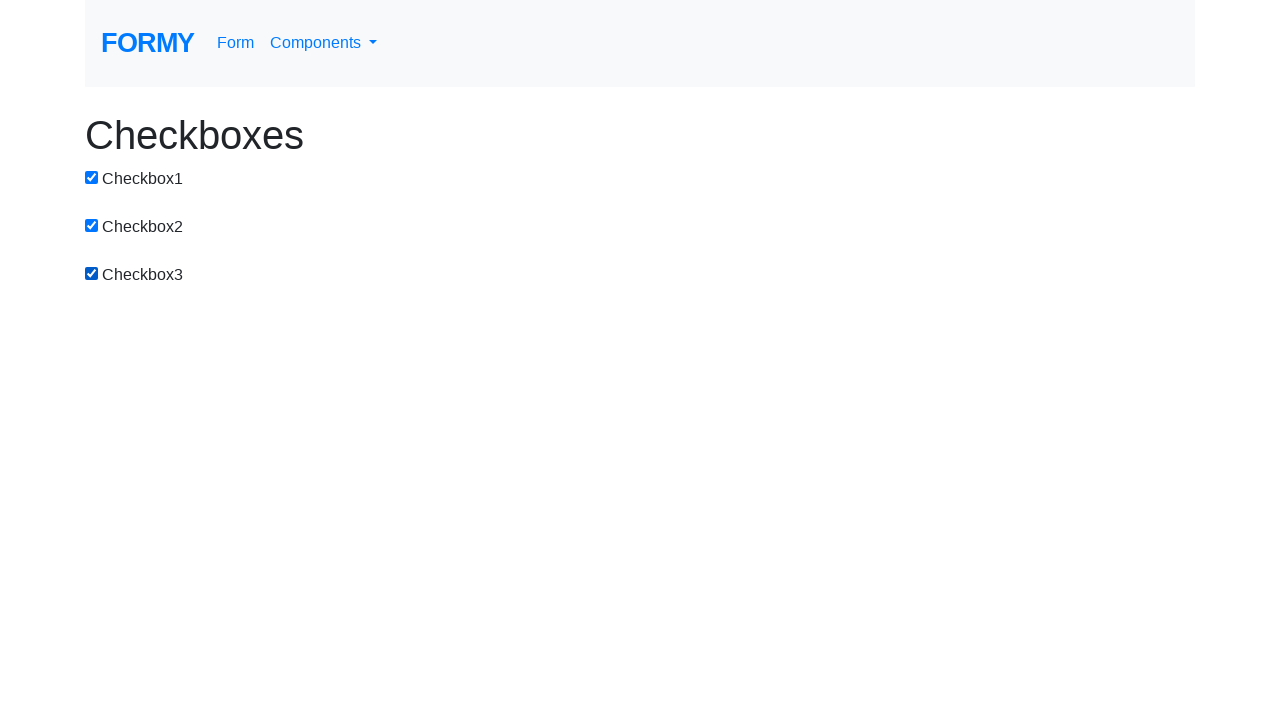